Verifies that Remove buttons are displayed for each person in the list

Starting URL: https://tc-1-final-parte1.vercel.app/tabelaCadastro.html

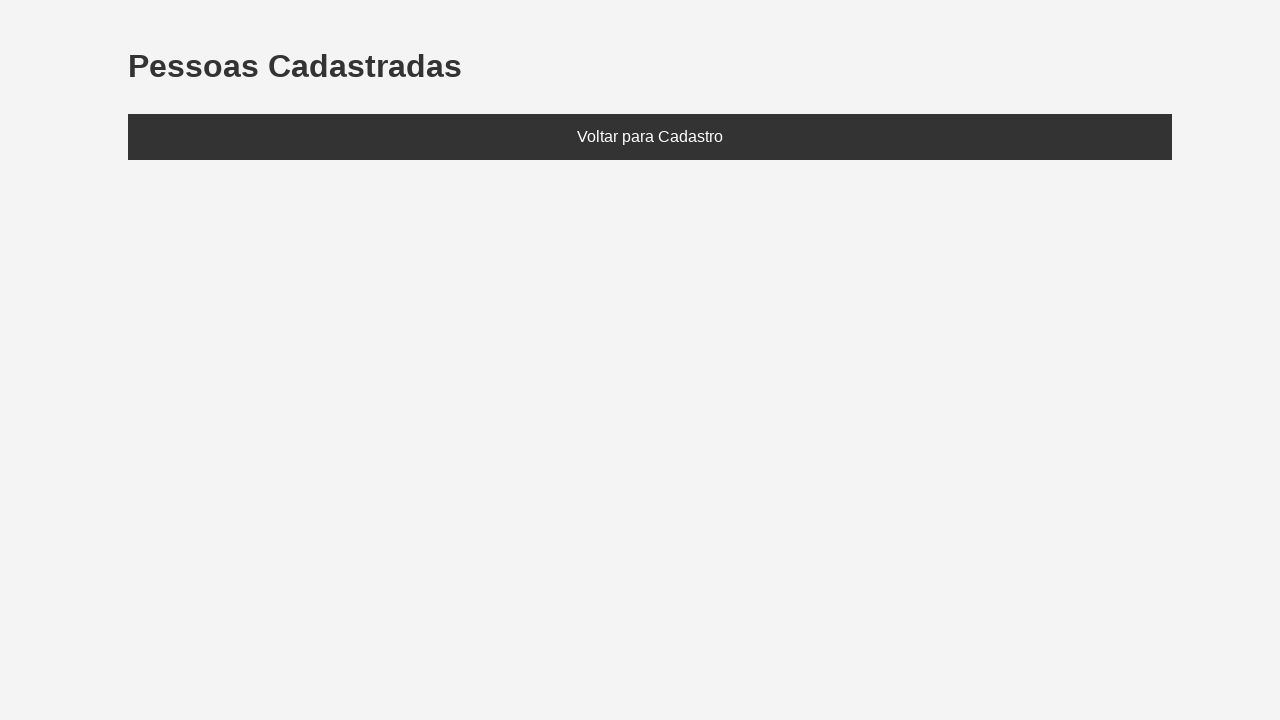

Set localStorage with test data (João and Maria)
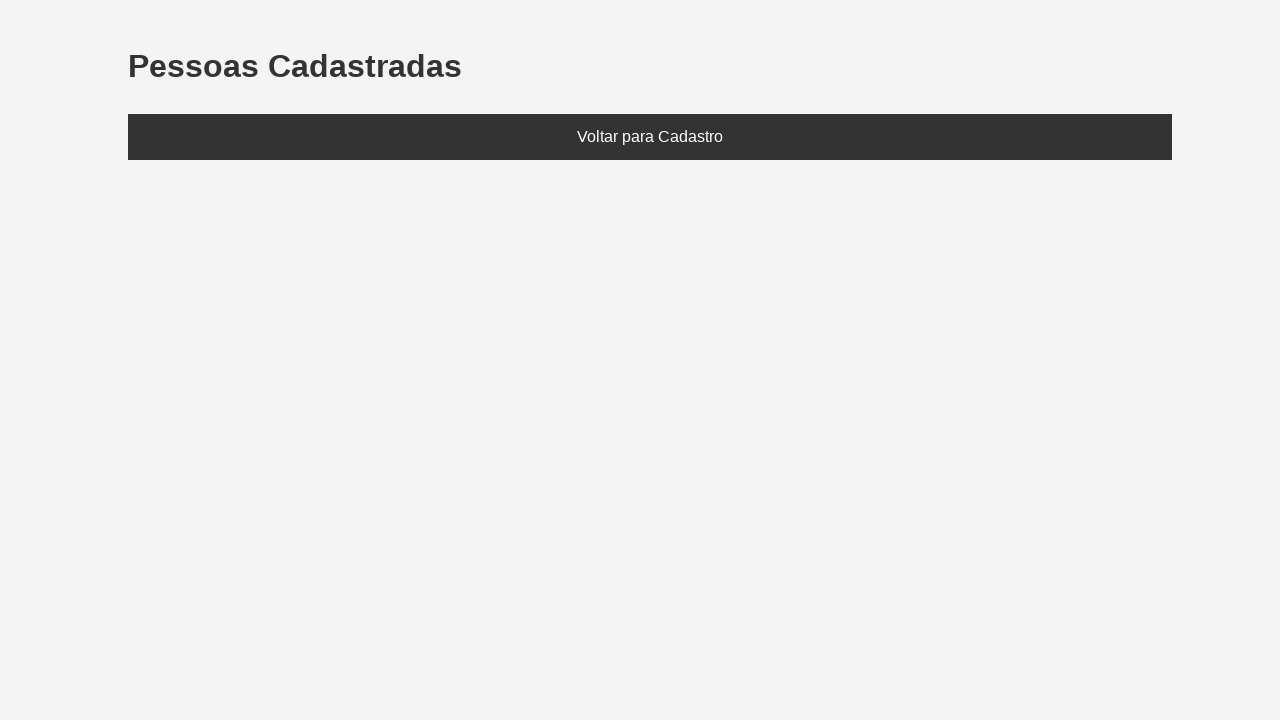

Reloaded page to load localStorage data
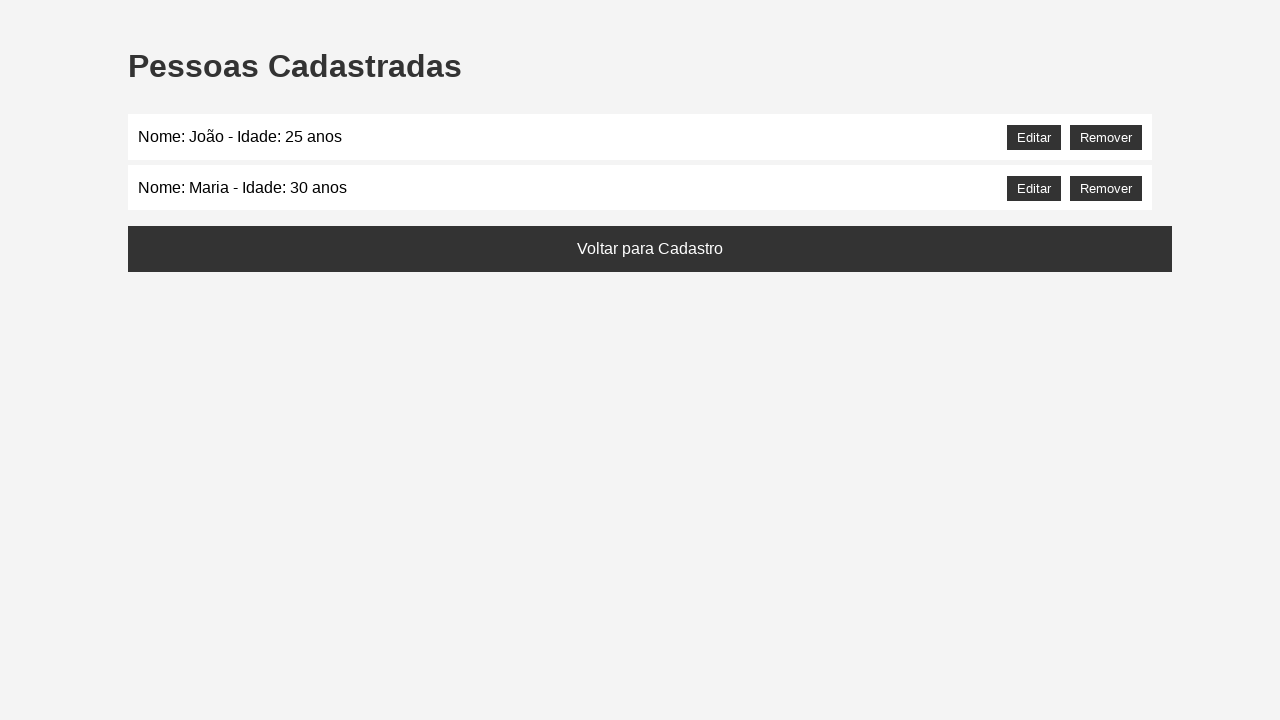

Located all Remove/Delete buttons on the page
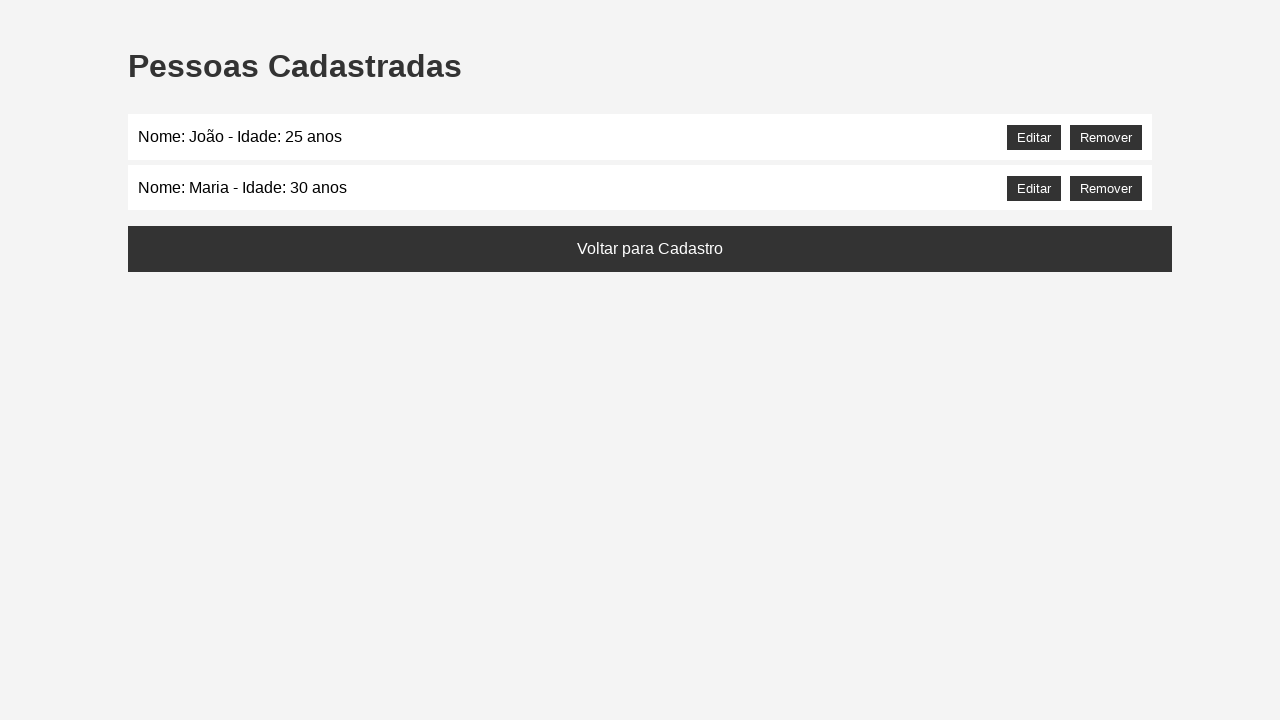

Verified that 2 Remove buttons are displayed (expected at least 2)
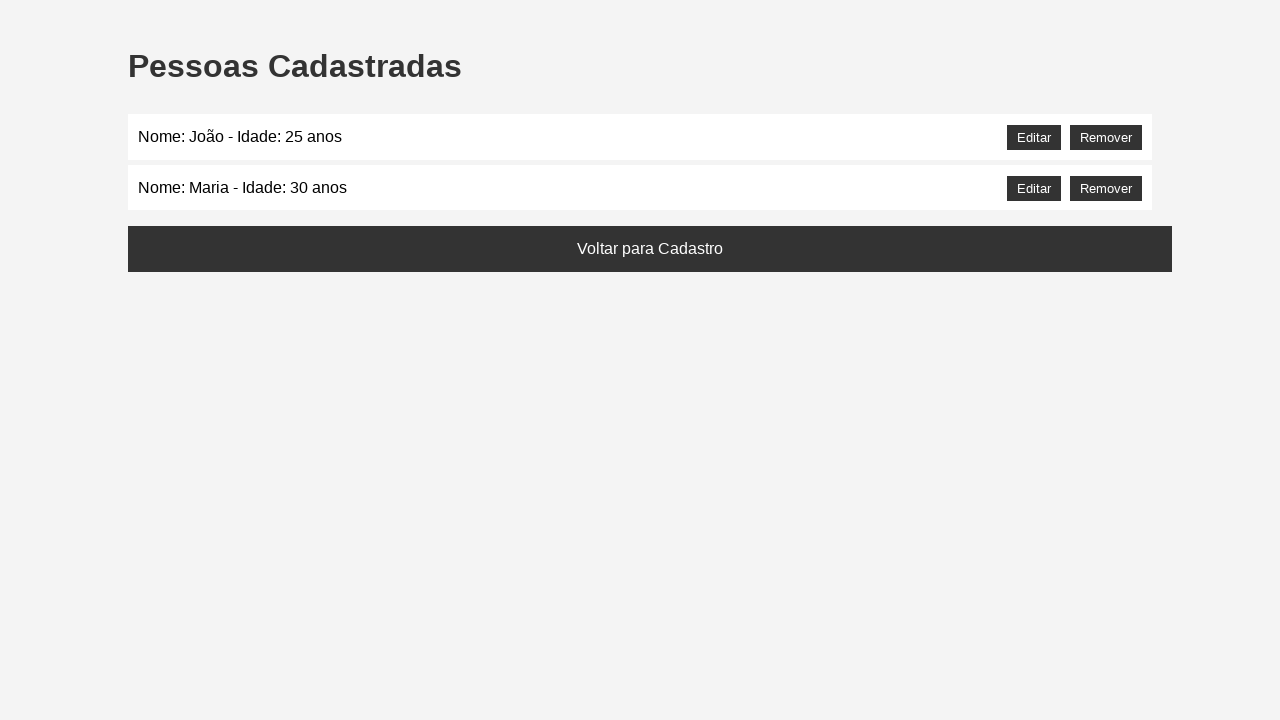

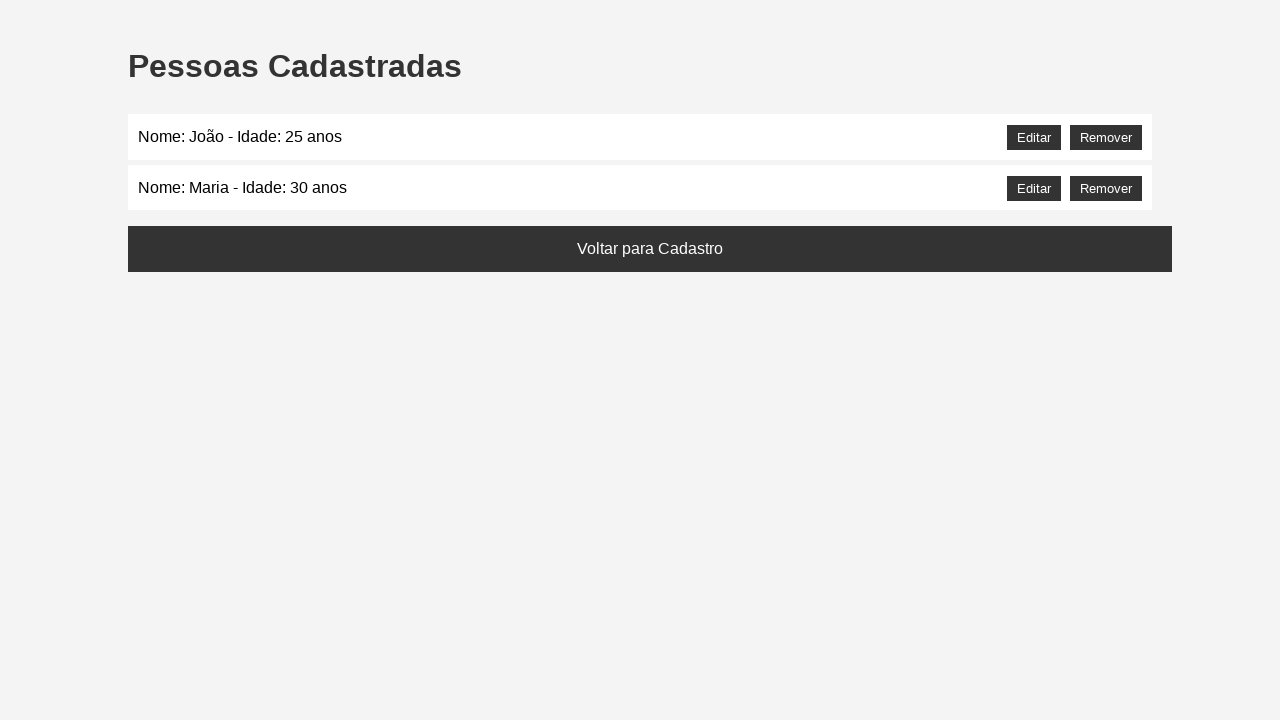